Tests a registration form by filling in first name, last name, and email fields, submitting the form, and verifying the success message is displayed.

Starting URL: http://suninjuly.github.io/registration1.html

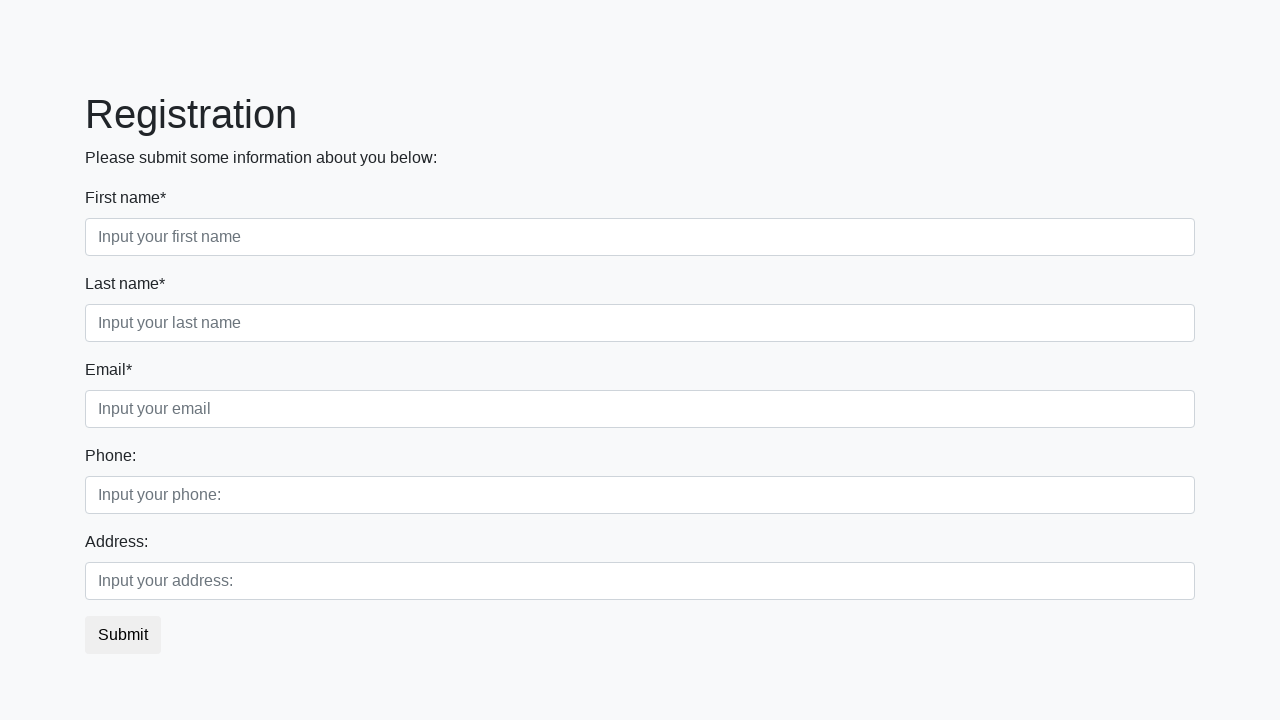

Filled first name field with 'Ivan' on input[placeholder='Input your first name']
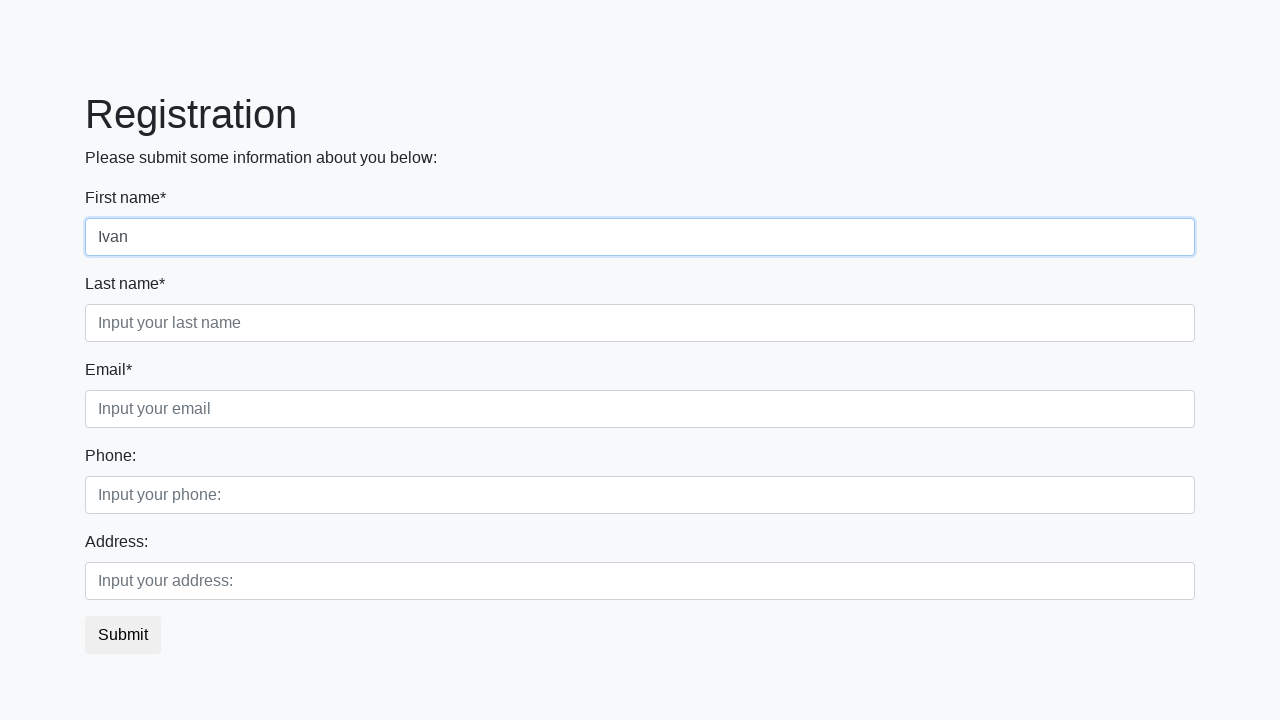

Filled last name field with 'Petrov' on input[placeholder='Input your last name']
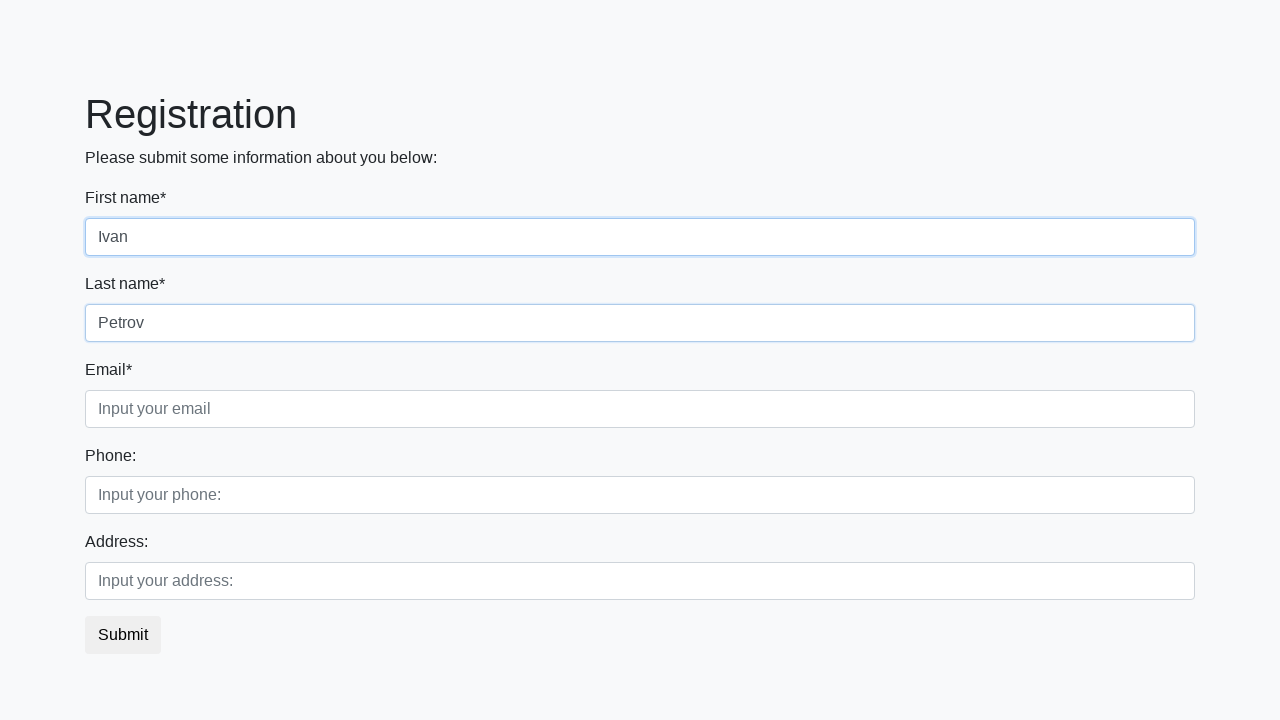

Filled email field with 'ivan.petrov@mail.ru' on input[placeholder='Input your email']
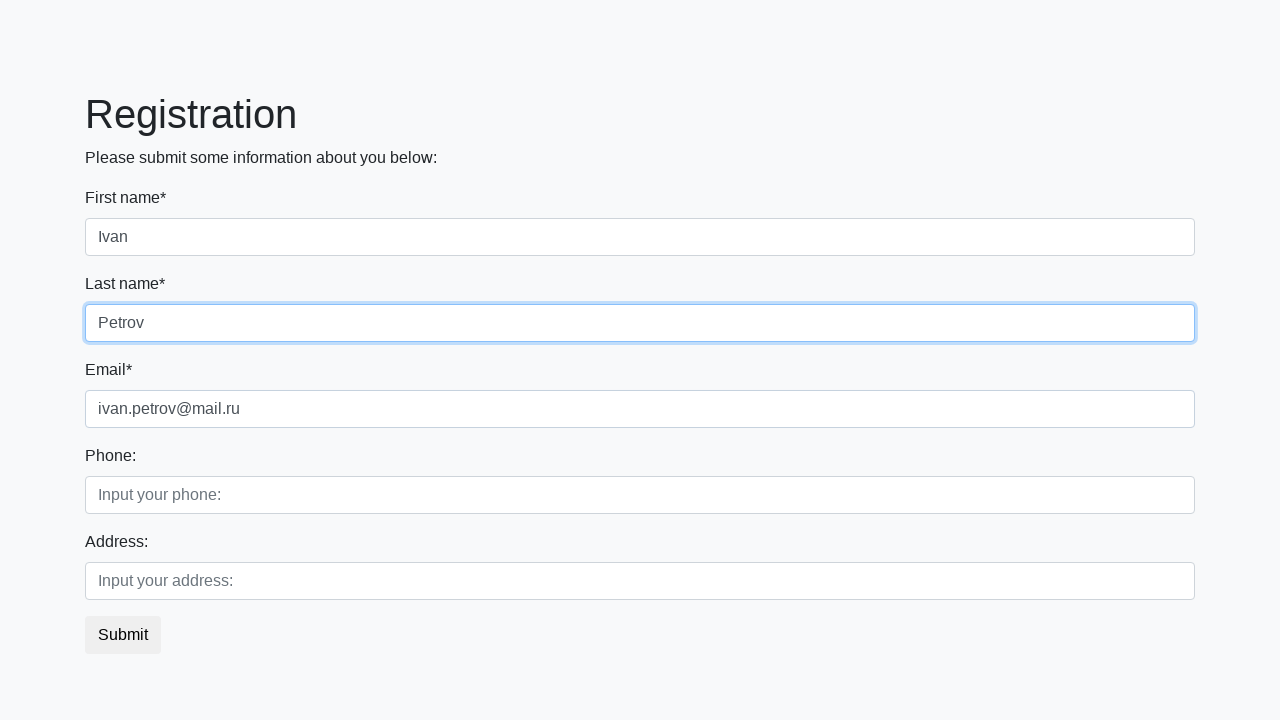

Clicked submit button to register at (123, 635) on button.btn
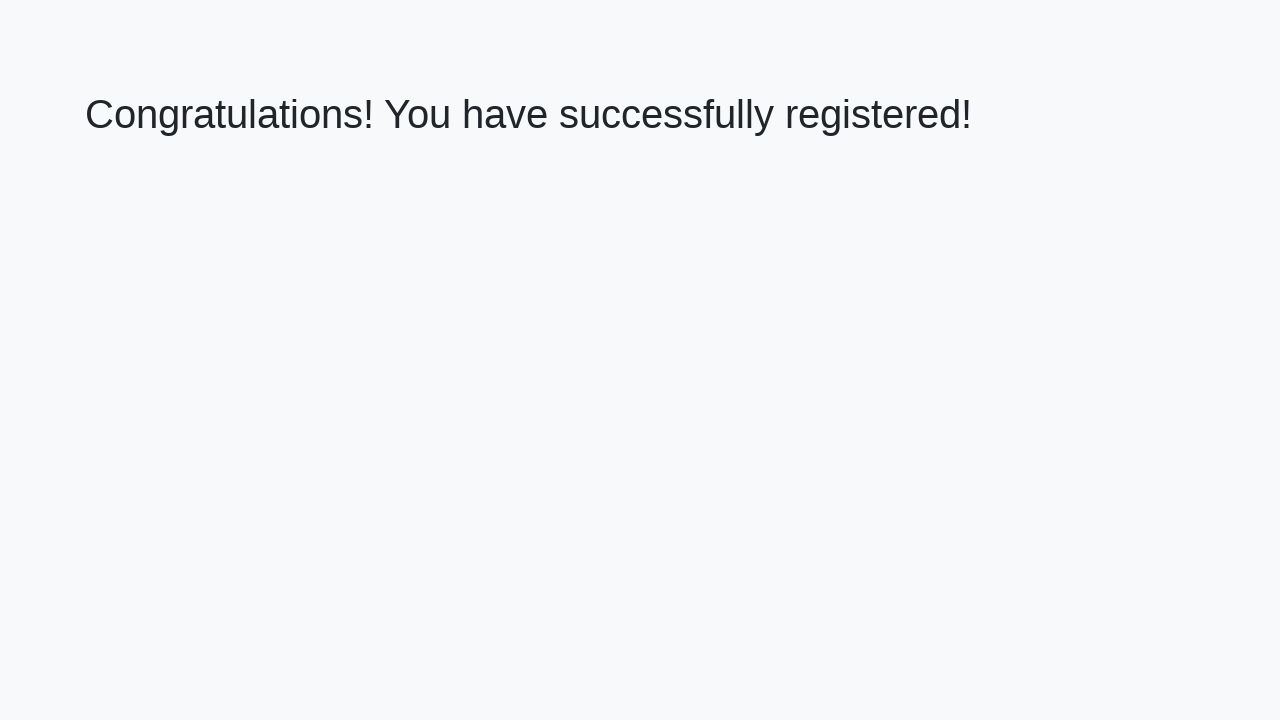

Success message appeared on page
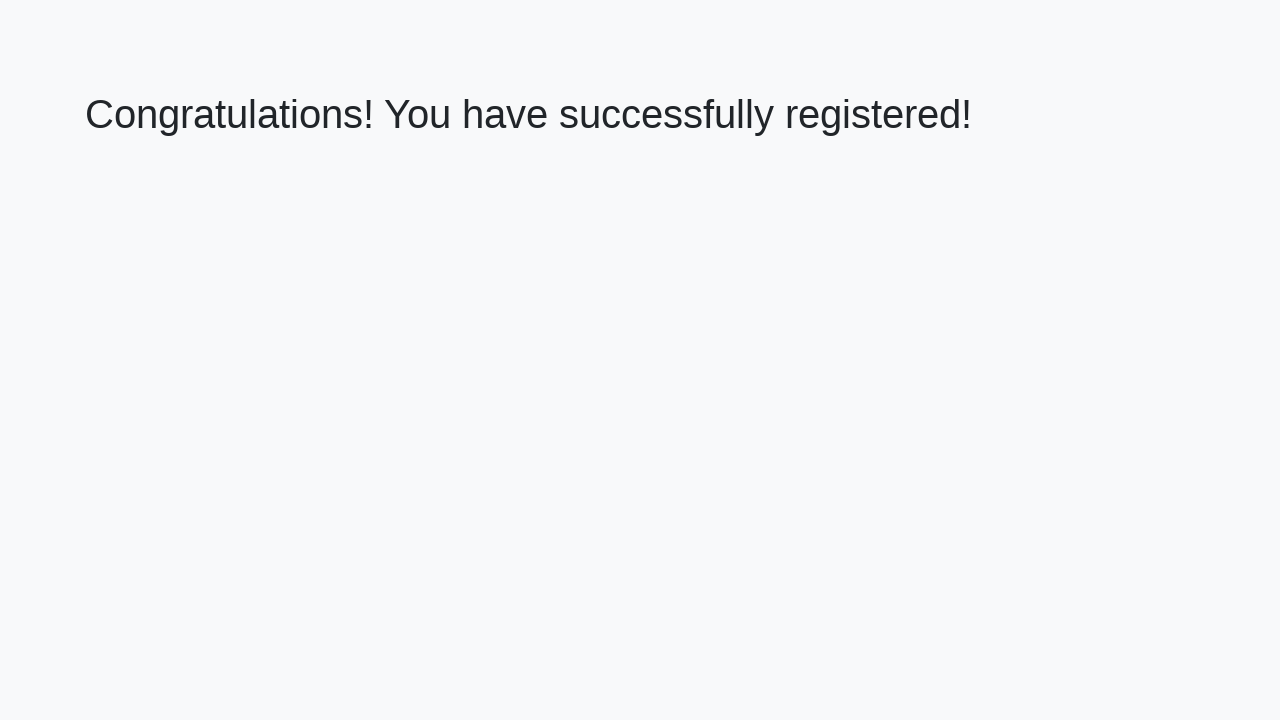

Retrieved success message text: 'Congratulations! You have successfully registered!'
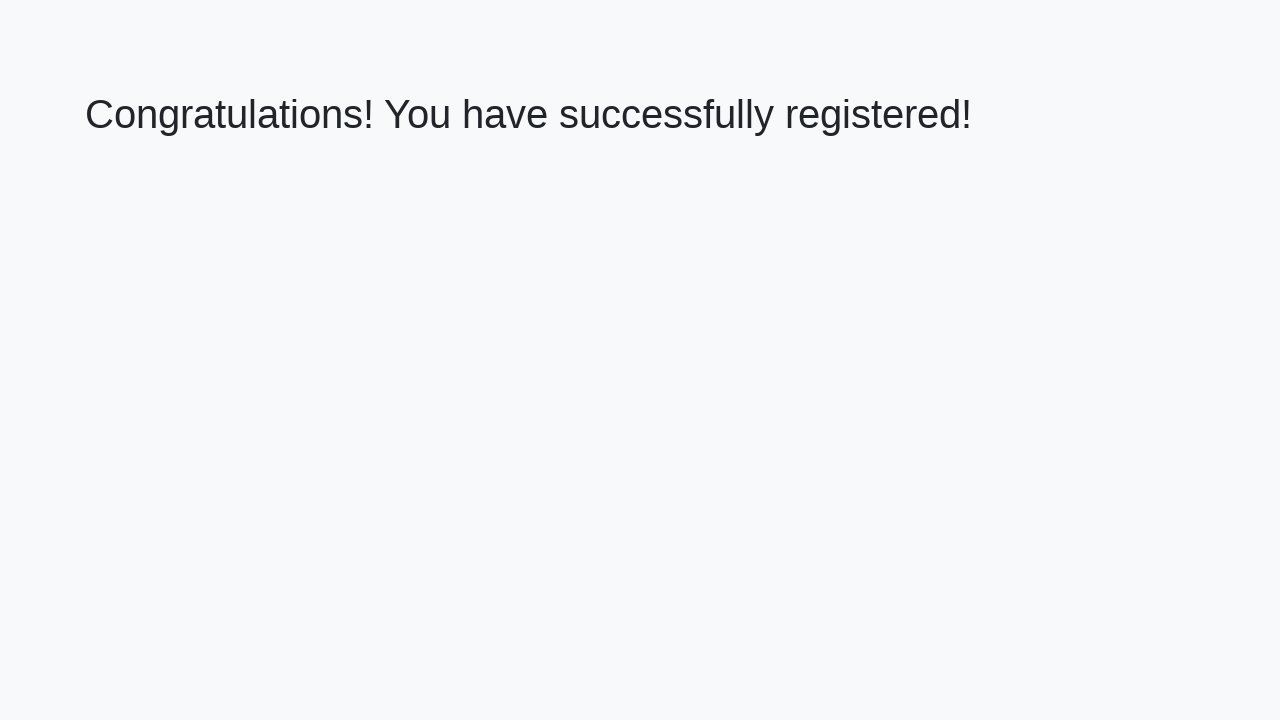

Verified success message matches expected text
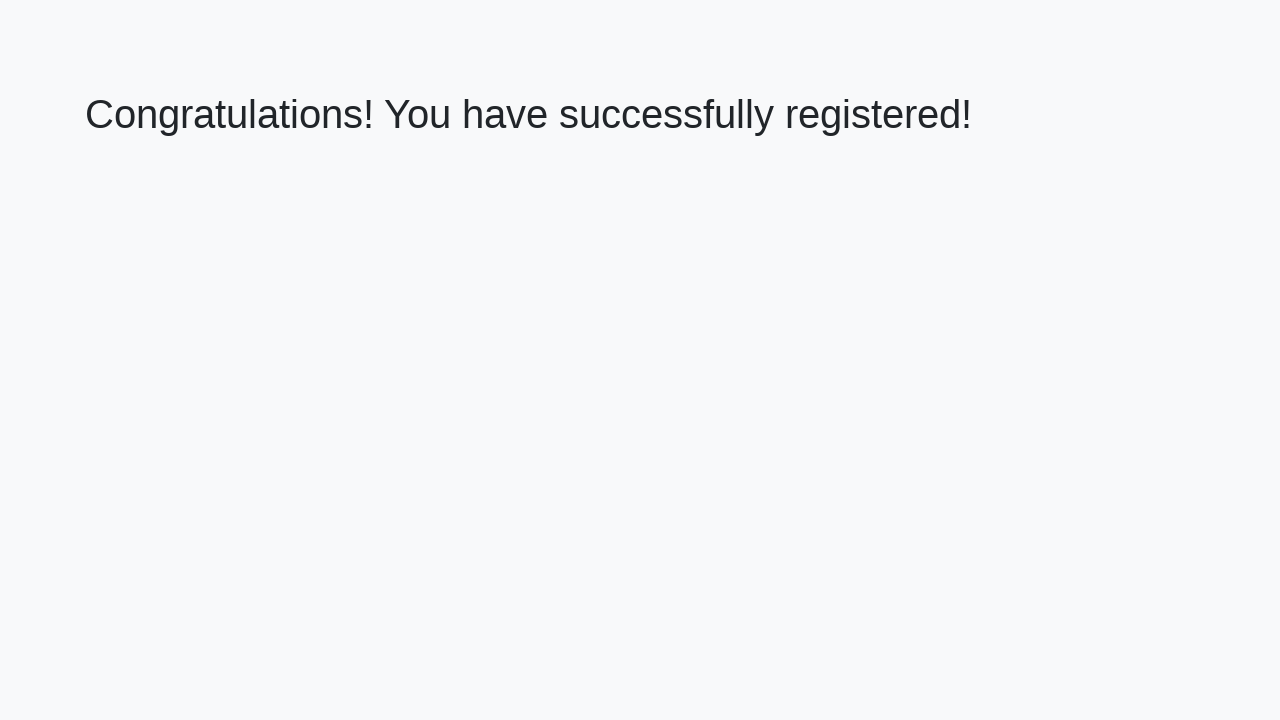

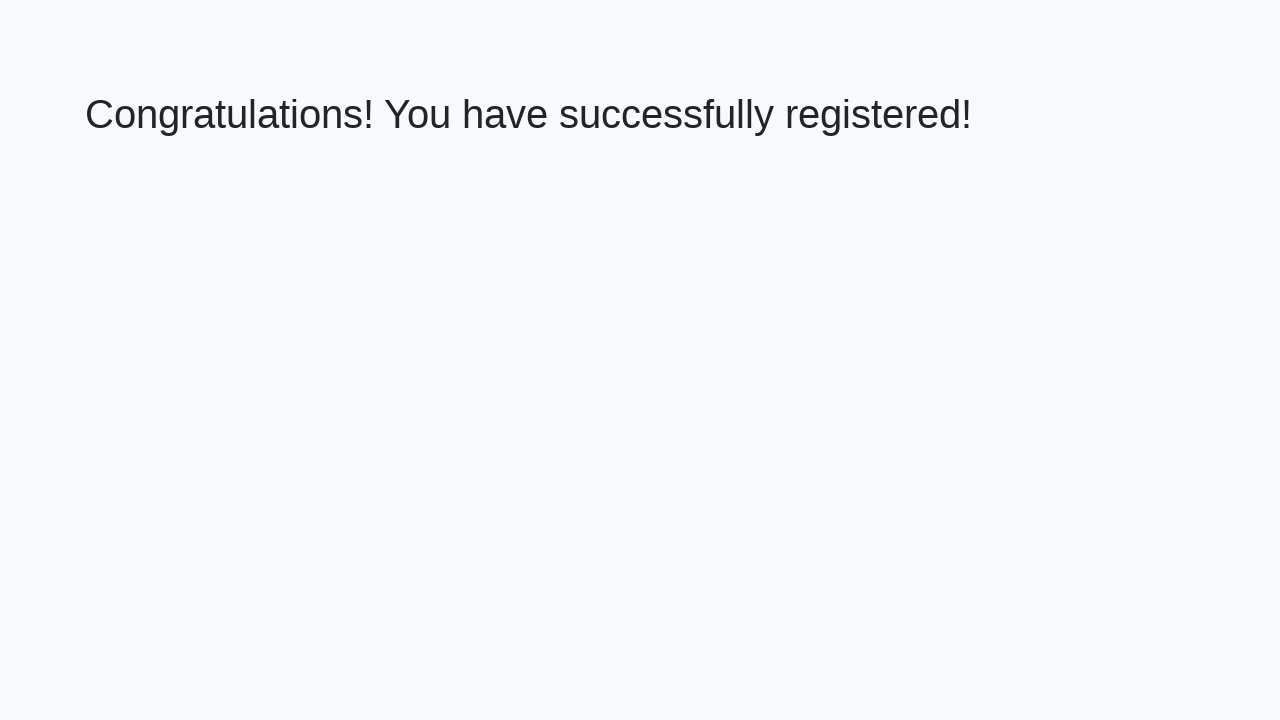